Tests drag and drop functionality by dragging an element from source to target location

Starting URL: https://qavbox.github.io/demo/dragndrop/

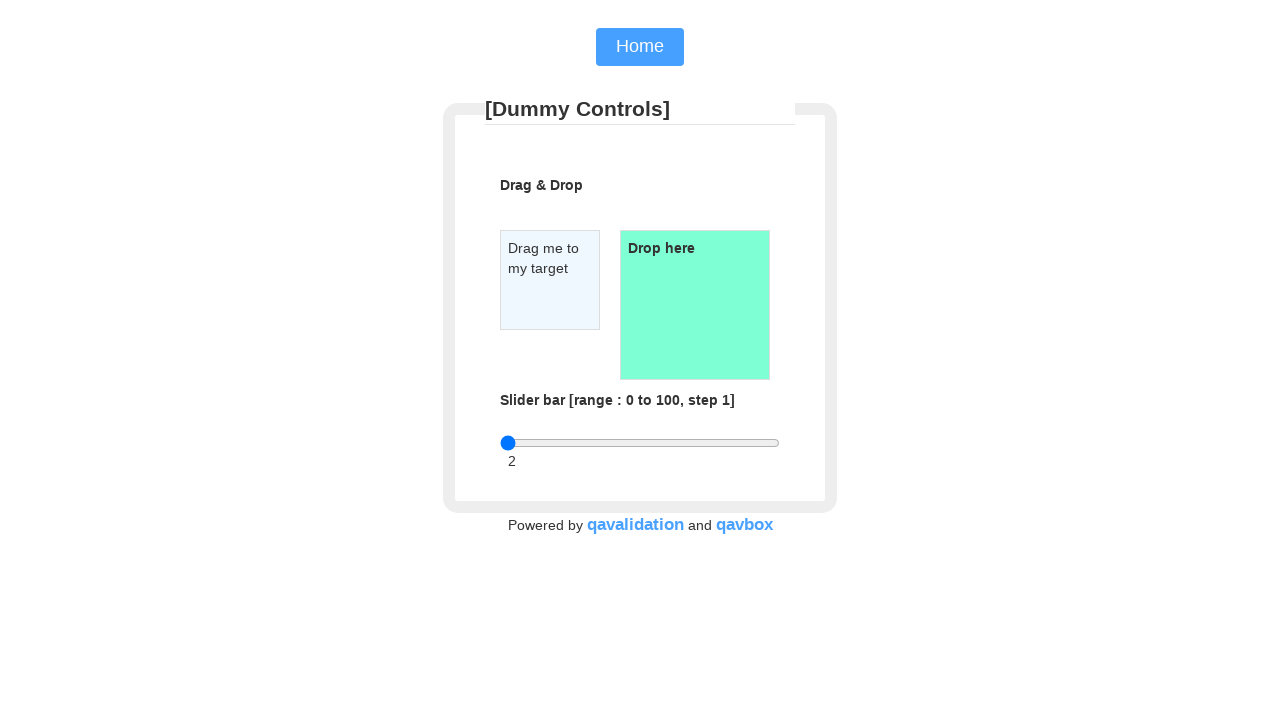

Waited for draggable element to be present
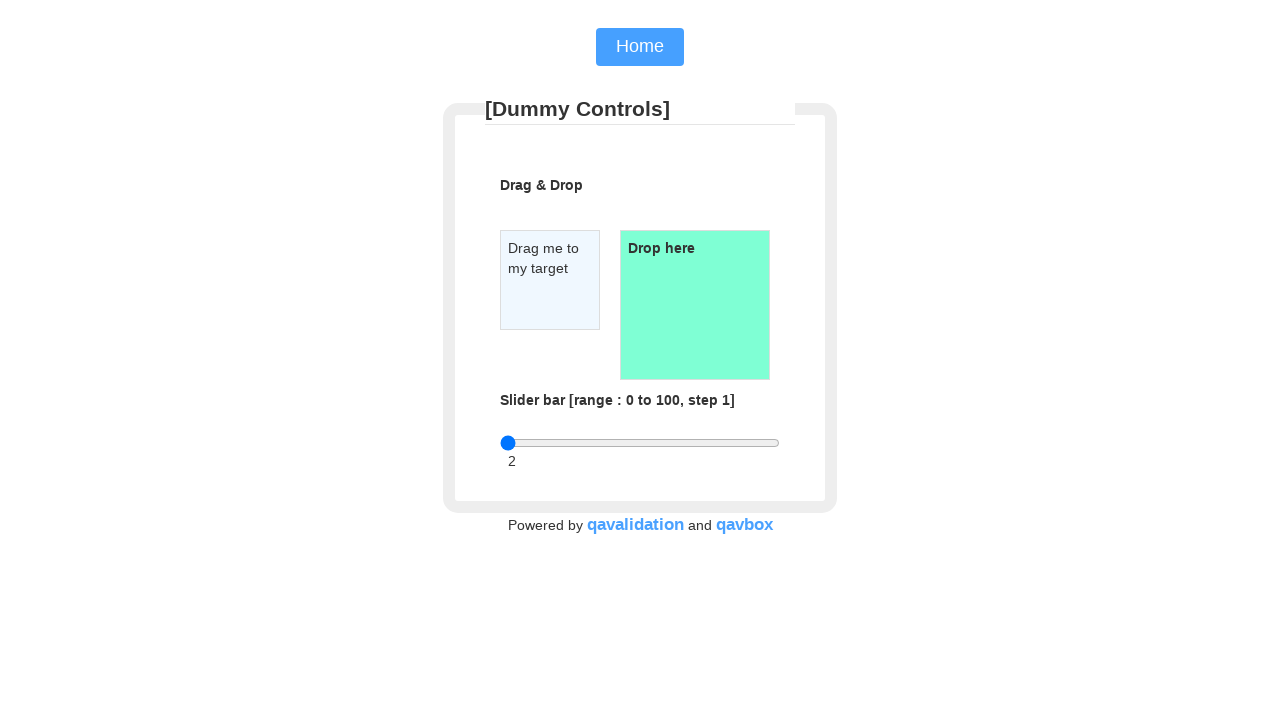

Waited for droppable element to be present
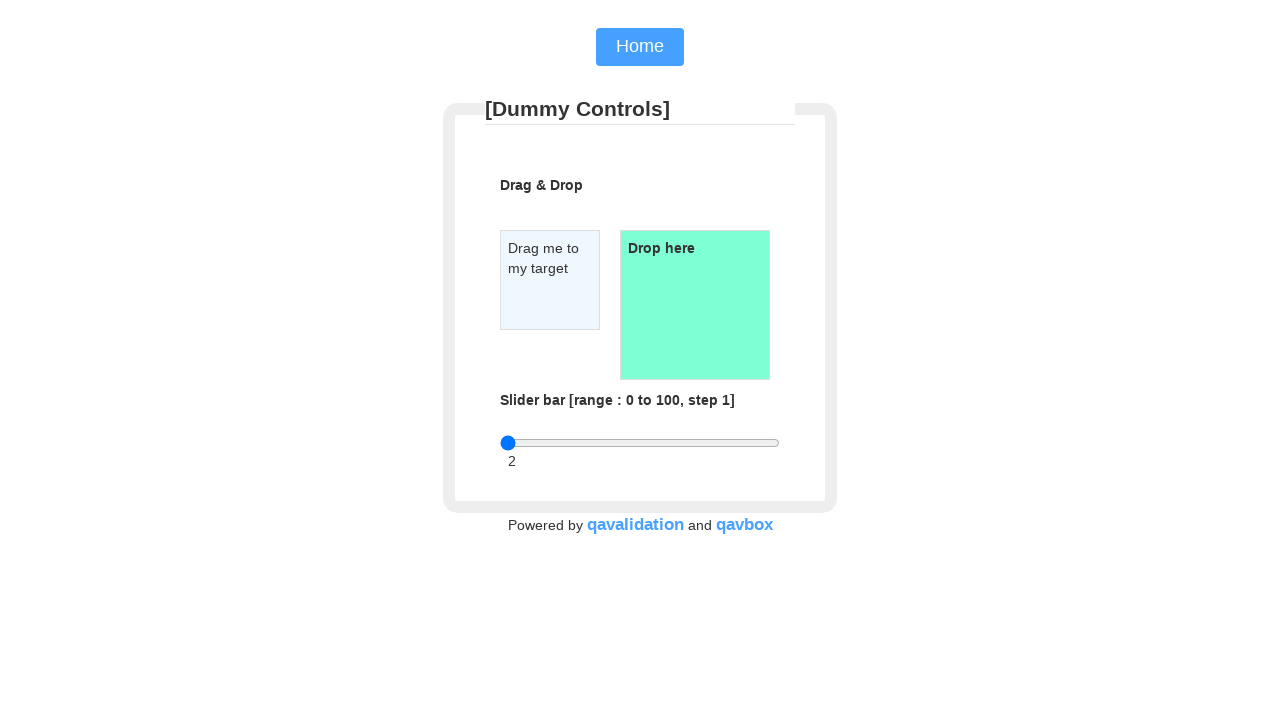

Located draggable source element
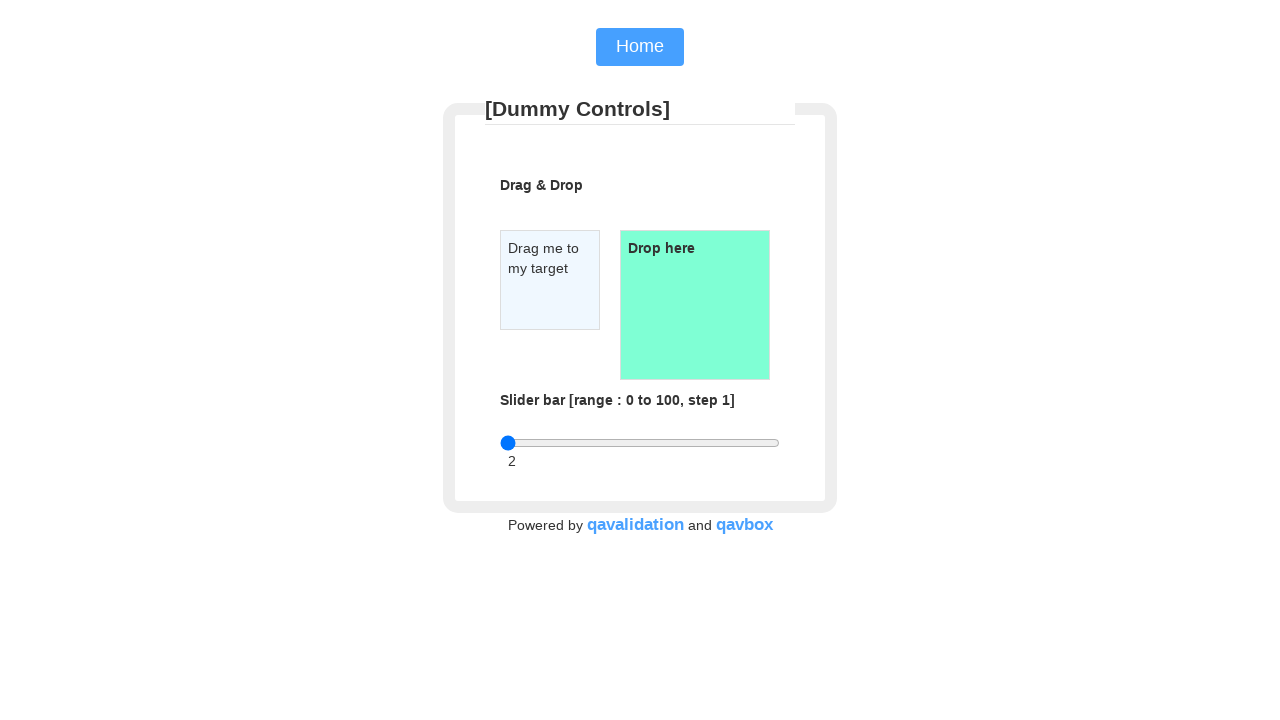

Located droppable target element
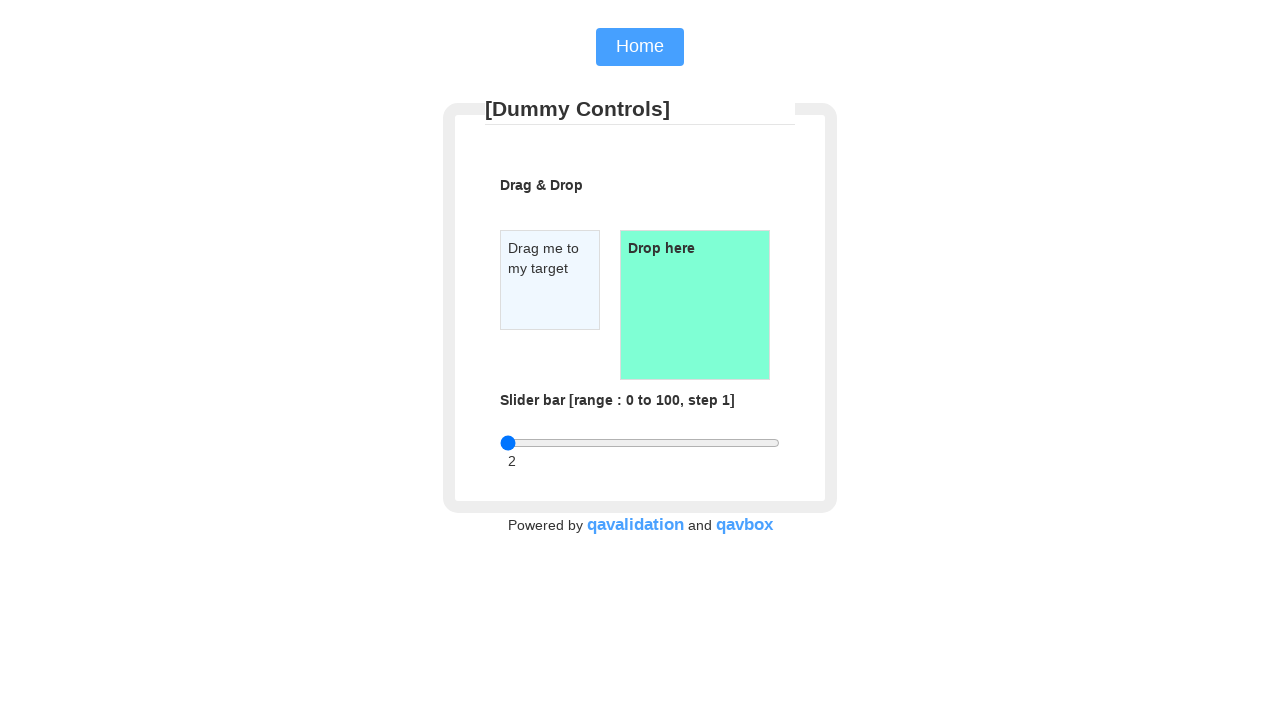

Dragged element from source to target location at (695, 305)
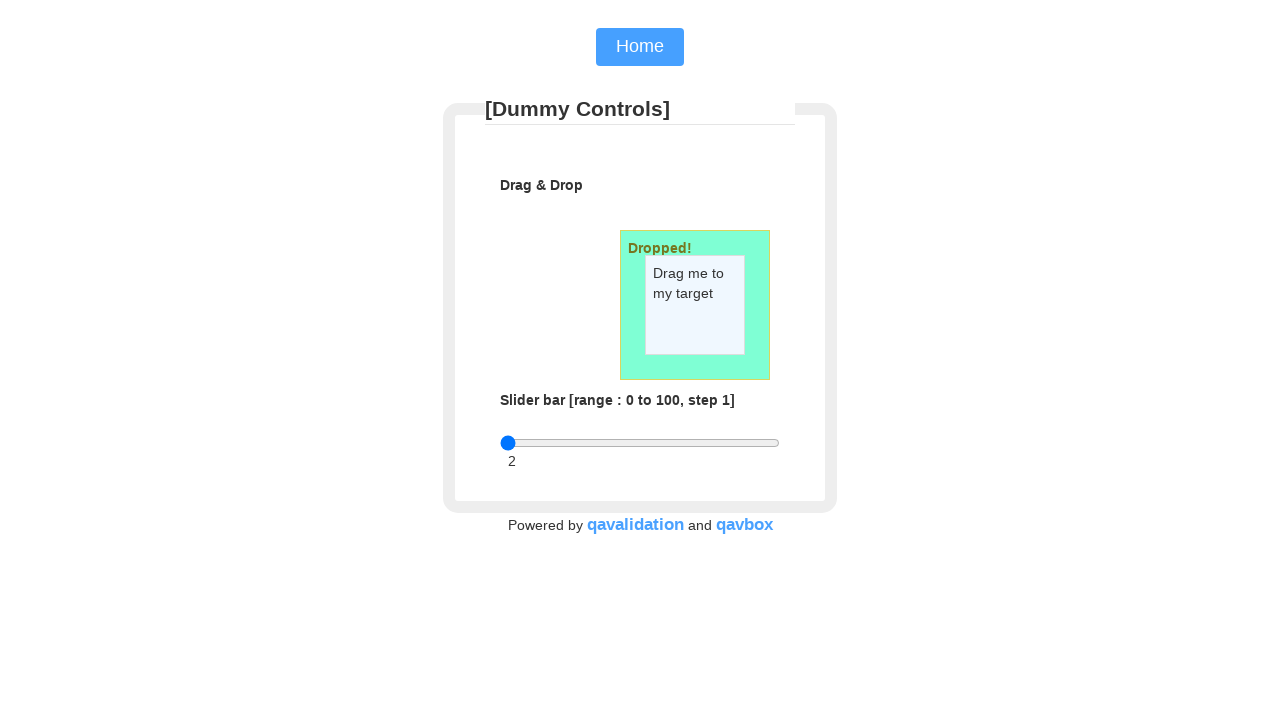

Waited 1000ms for drop action to complete
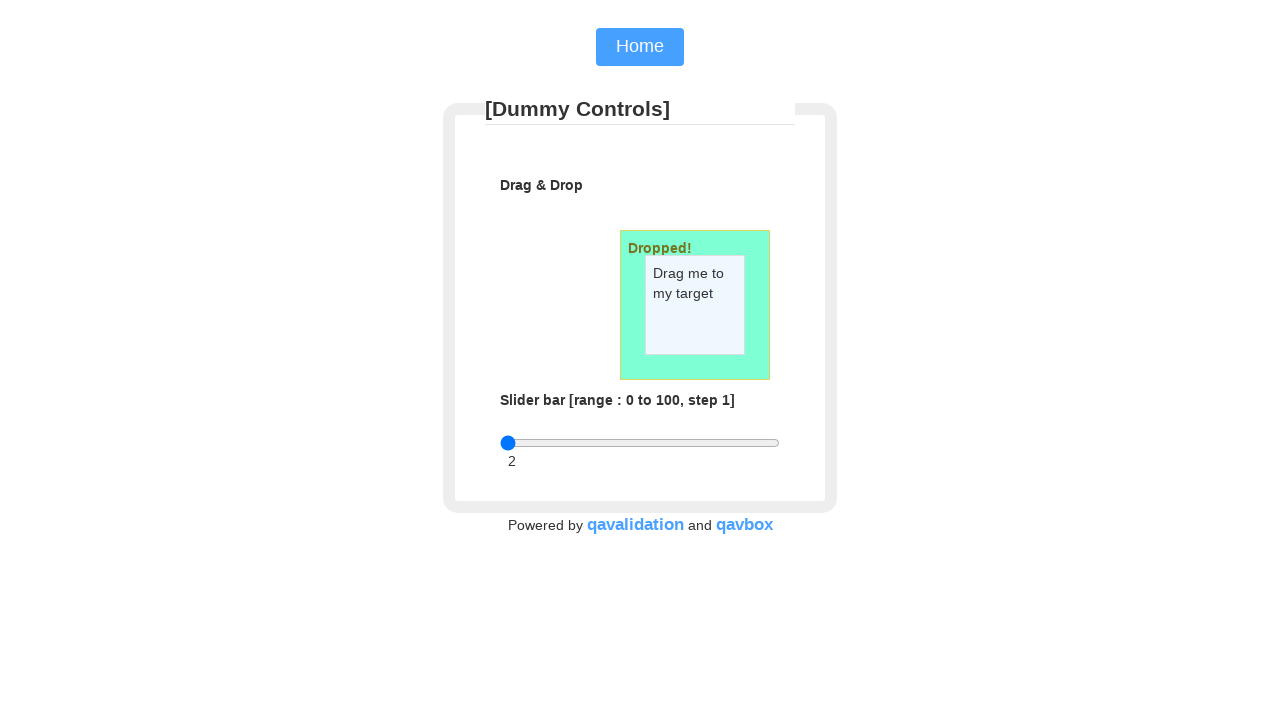

Verified drop was successful - 'Dropped!' text found in target element
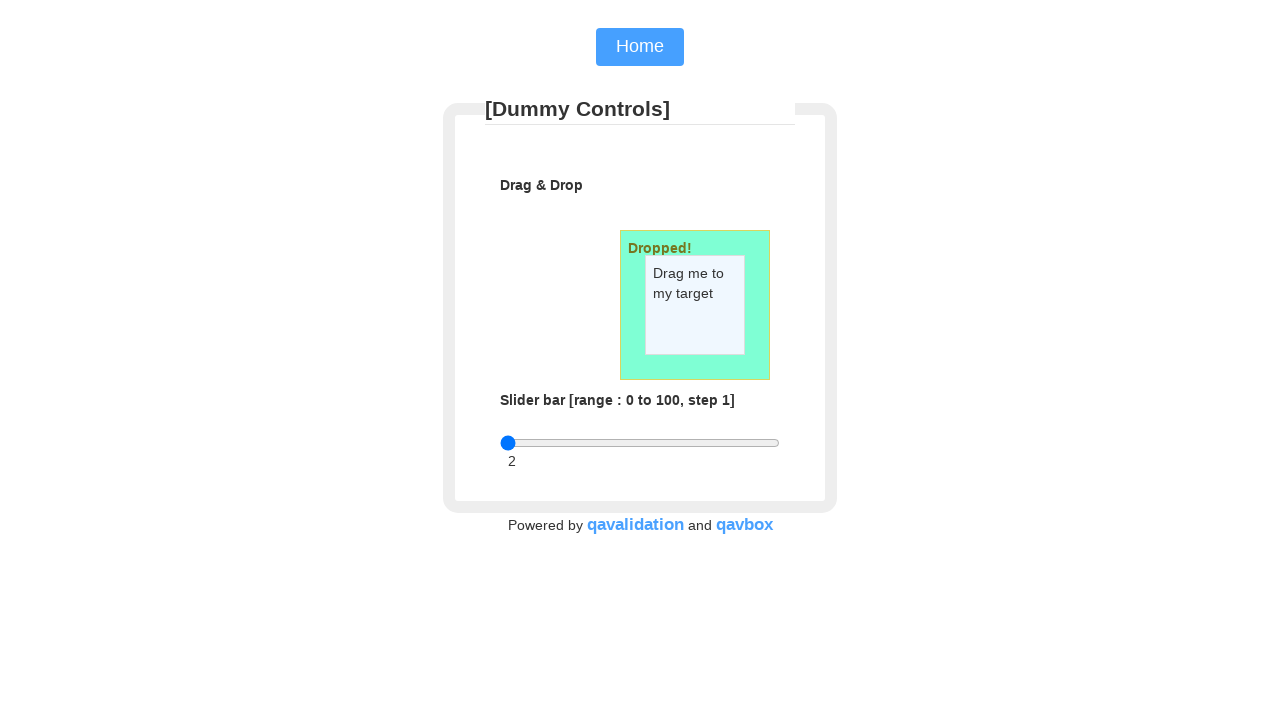

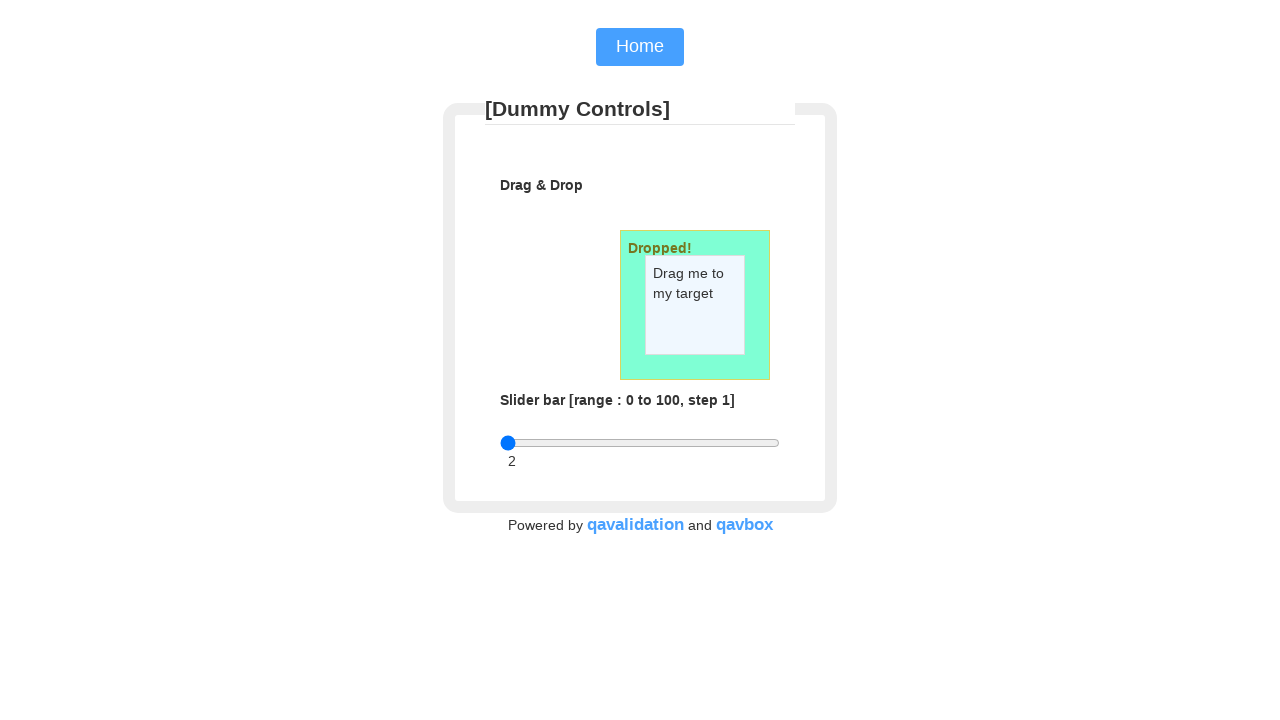